Tests clicking the Team link and verifying the three creator names on the team page

Starting URL: http://www.99-bottles-of-beer.net/

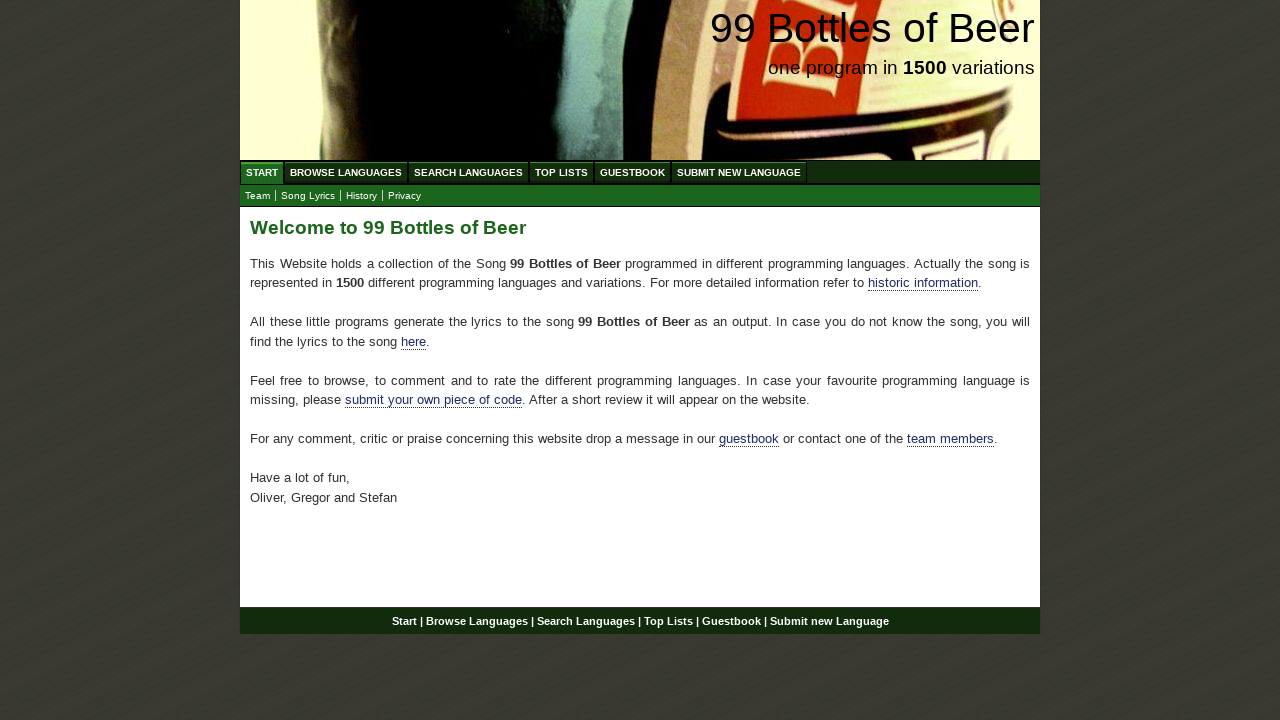

Clicked Team link at (950, 439) on xpath=//*[@id='main']/p[4]/a[2]
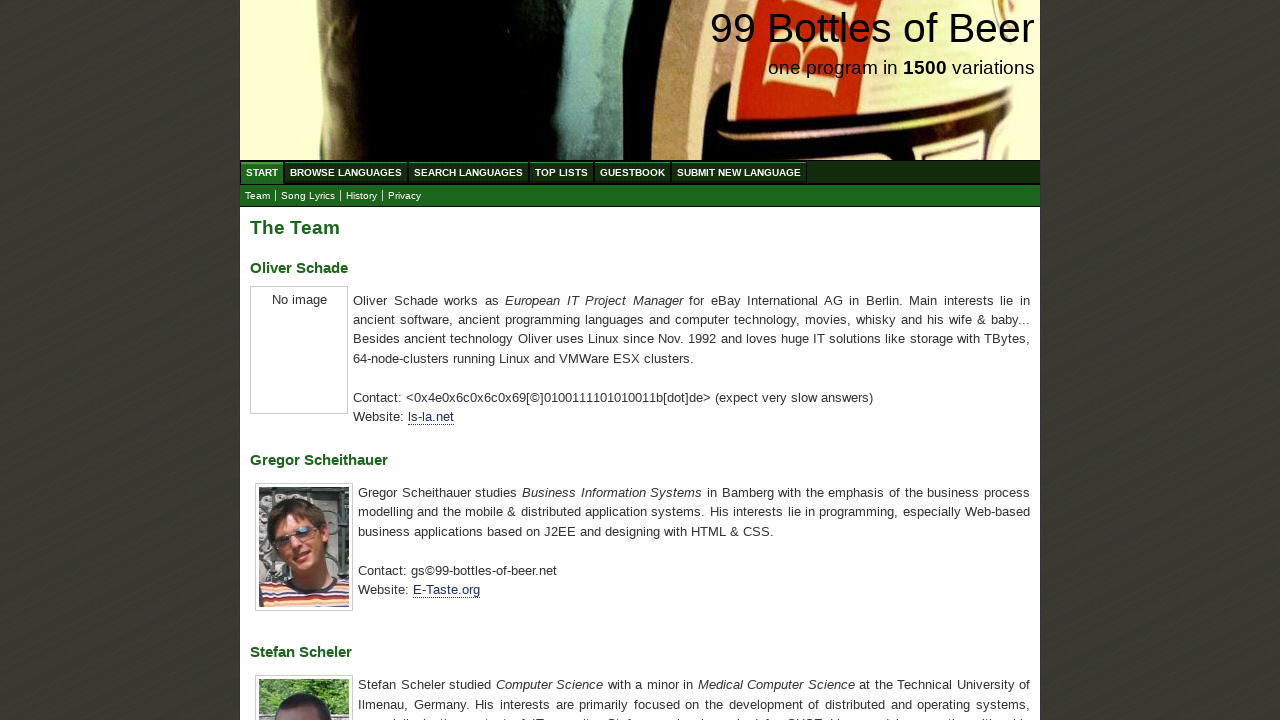

Waited for first team member name to load
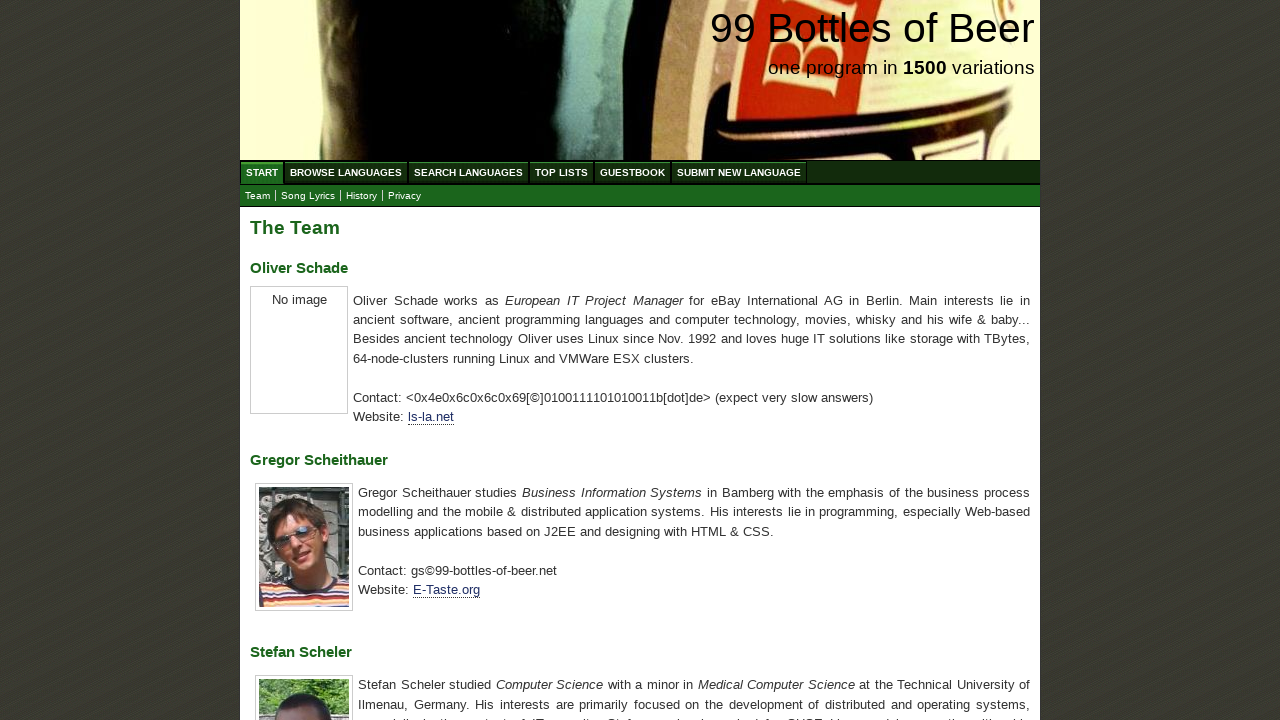

Verified Oliver Schade is the first creator name
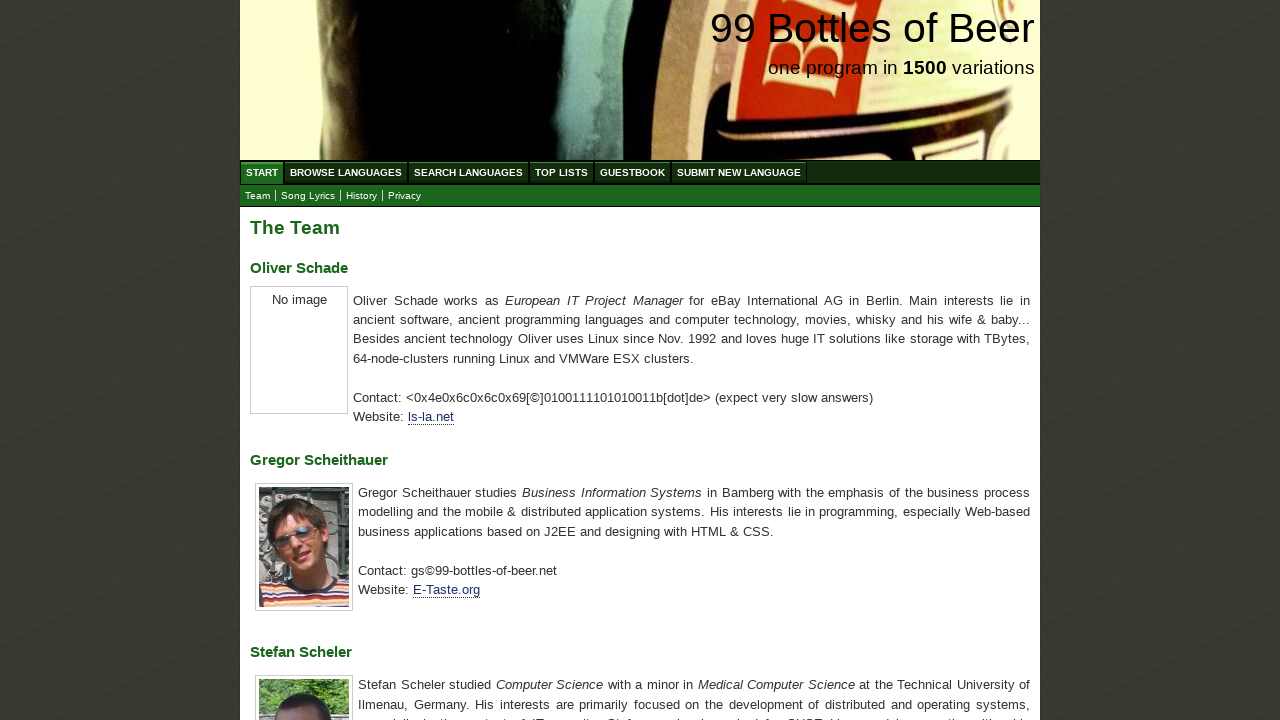

Verified Gregor Scheithauer is the second creator name
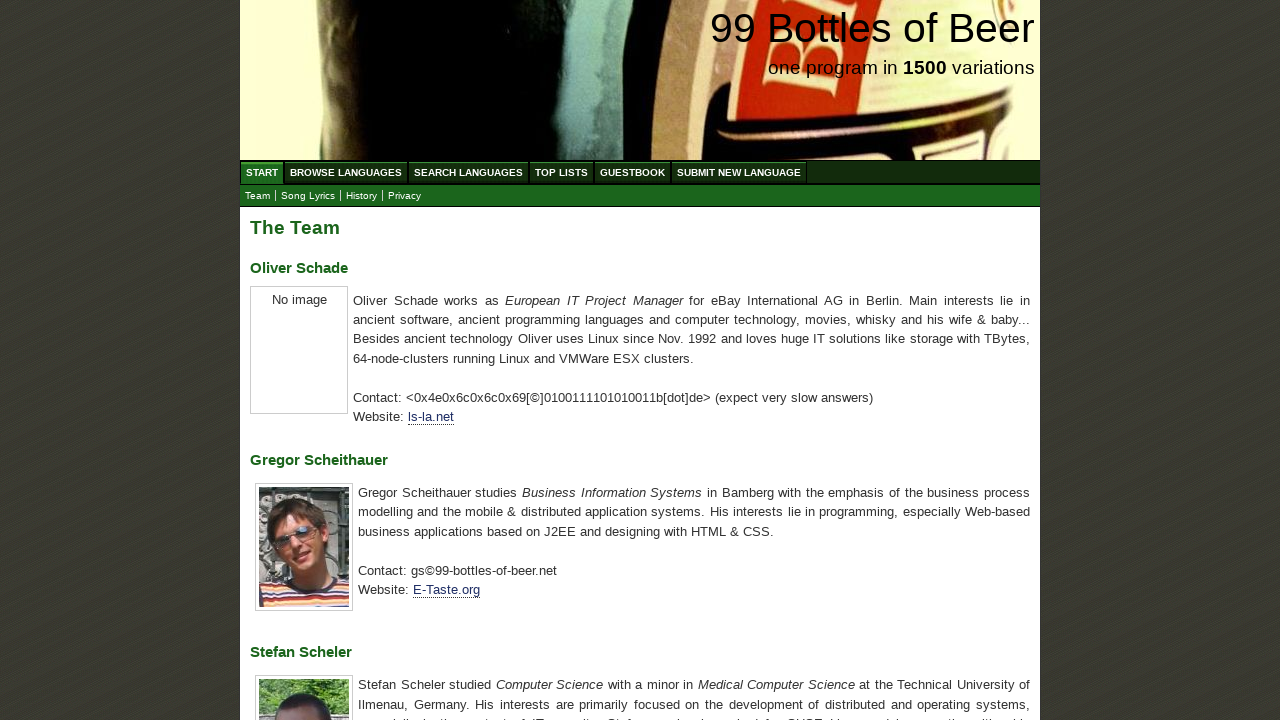

Verified Stefan Scheler is the third creator name
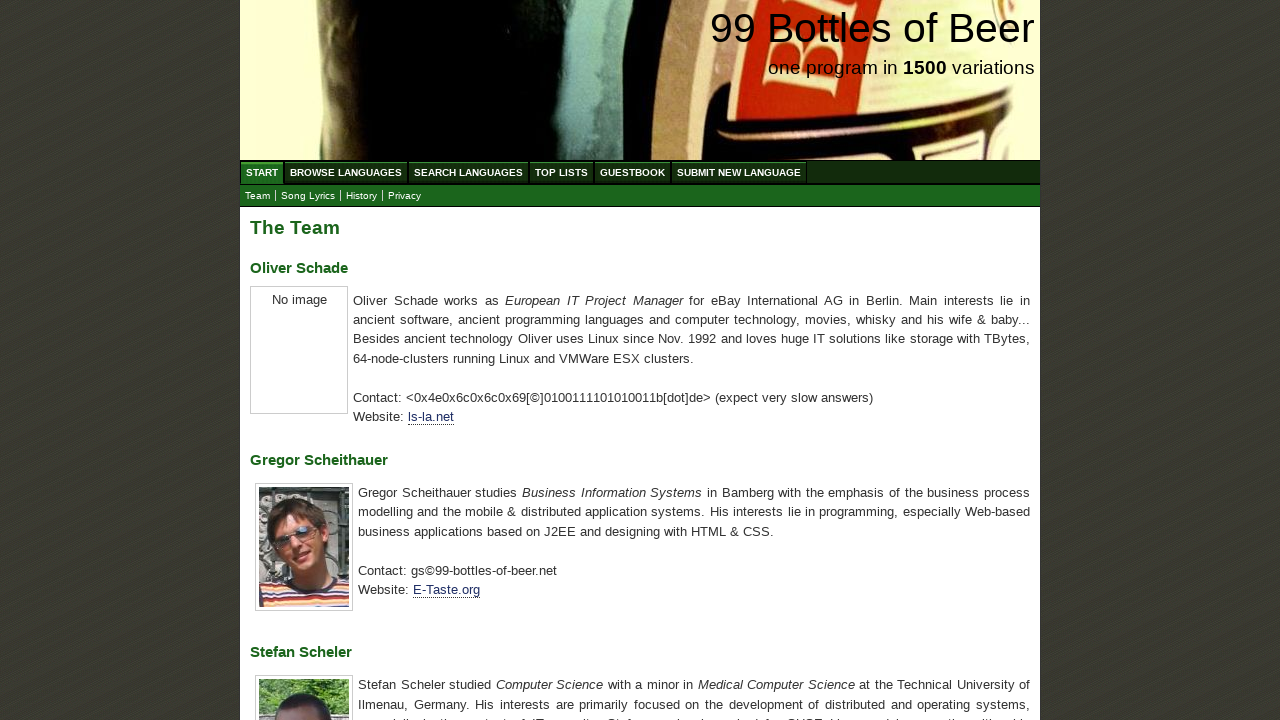

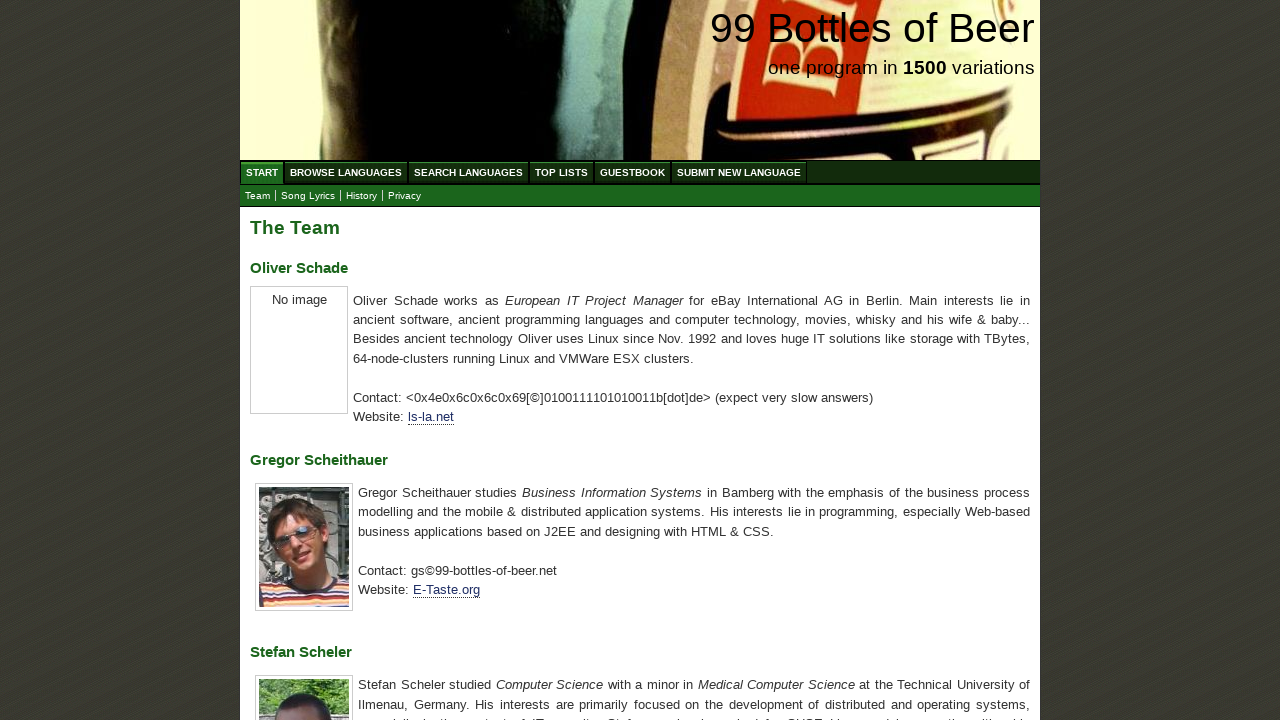